Tests revert draggable functionality by dragging elements that will revert to original position and elements that will not revert after being dropped

Starting URL: https://demoqa.com/droppable

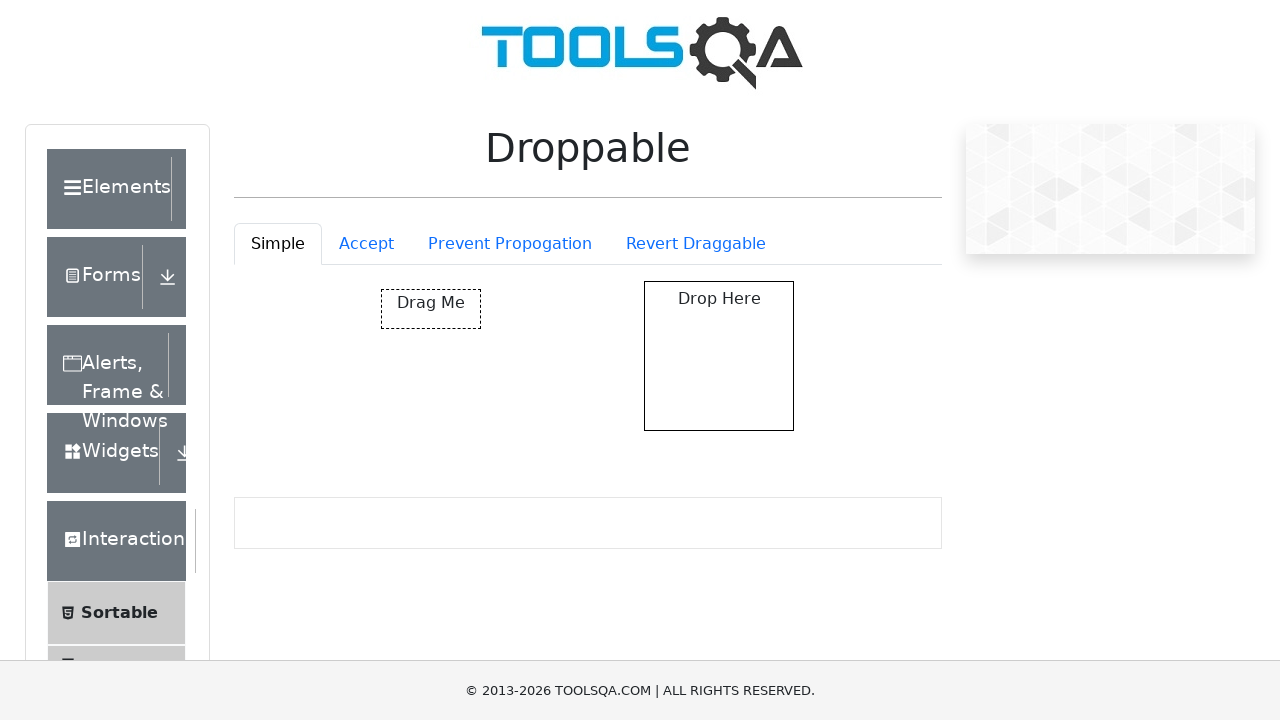

Clicked on Revert Draggable tab at (696, 244) on #droppableExample-tab-revertable
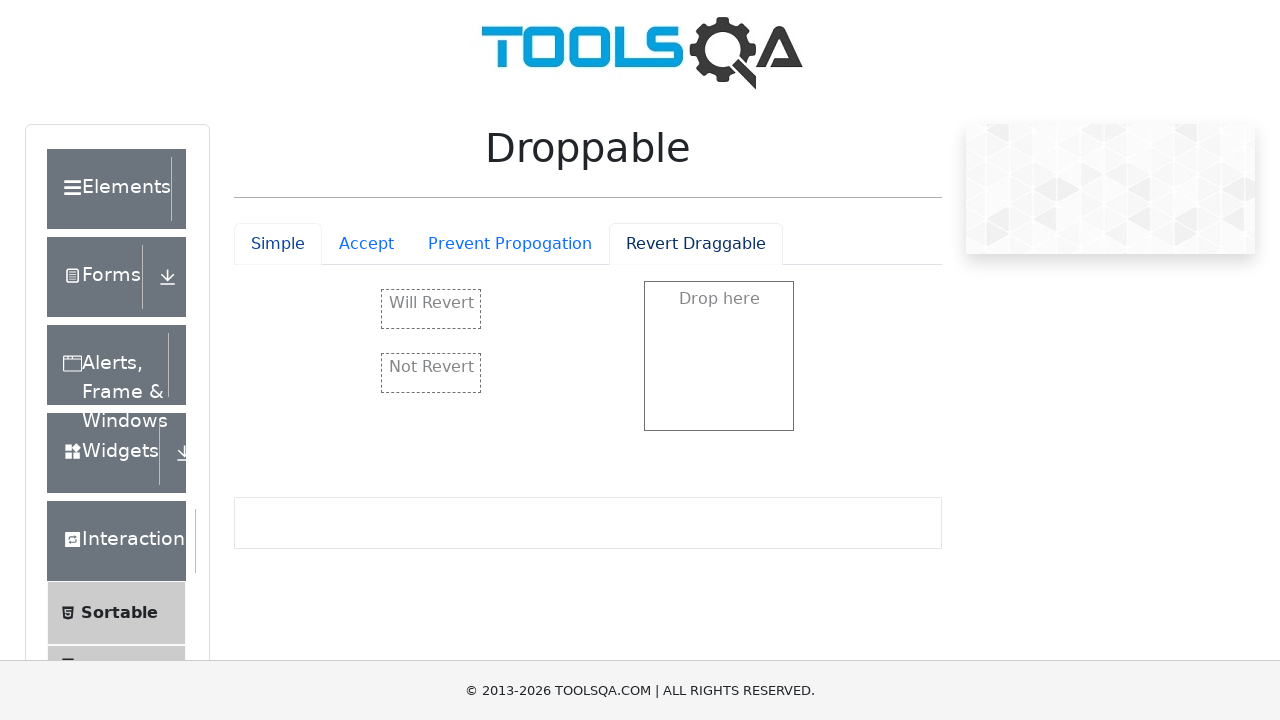

Waited for 'Will Revert' element to be visible
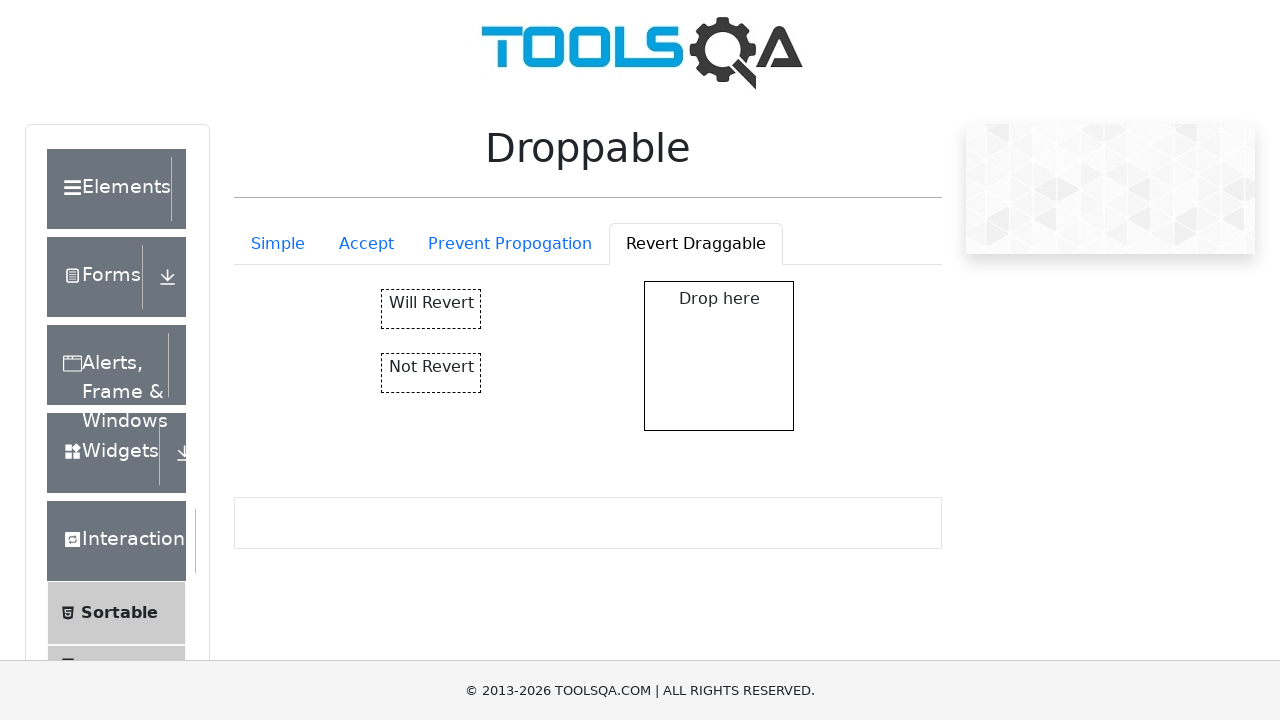

Dragged 'Will Revert' element to drop zone at (719, 356)
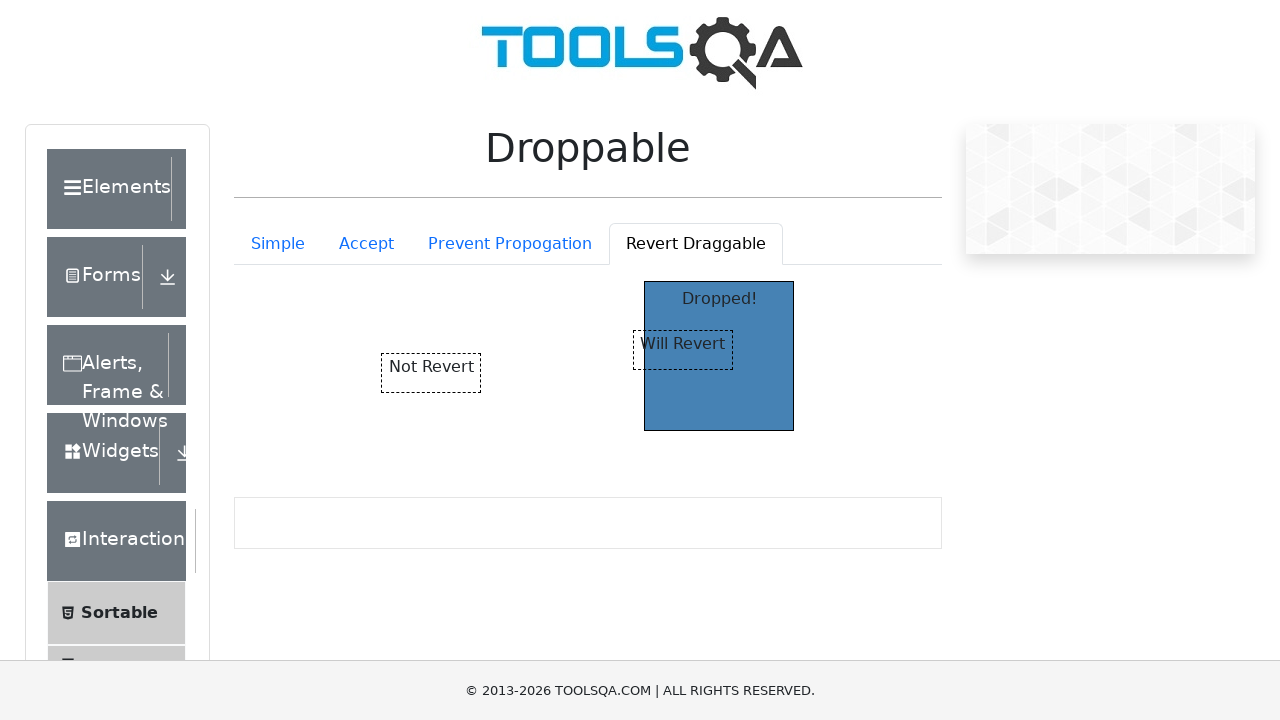

Waited for 'Not Revert' element to be visible
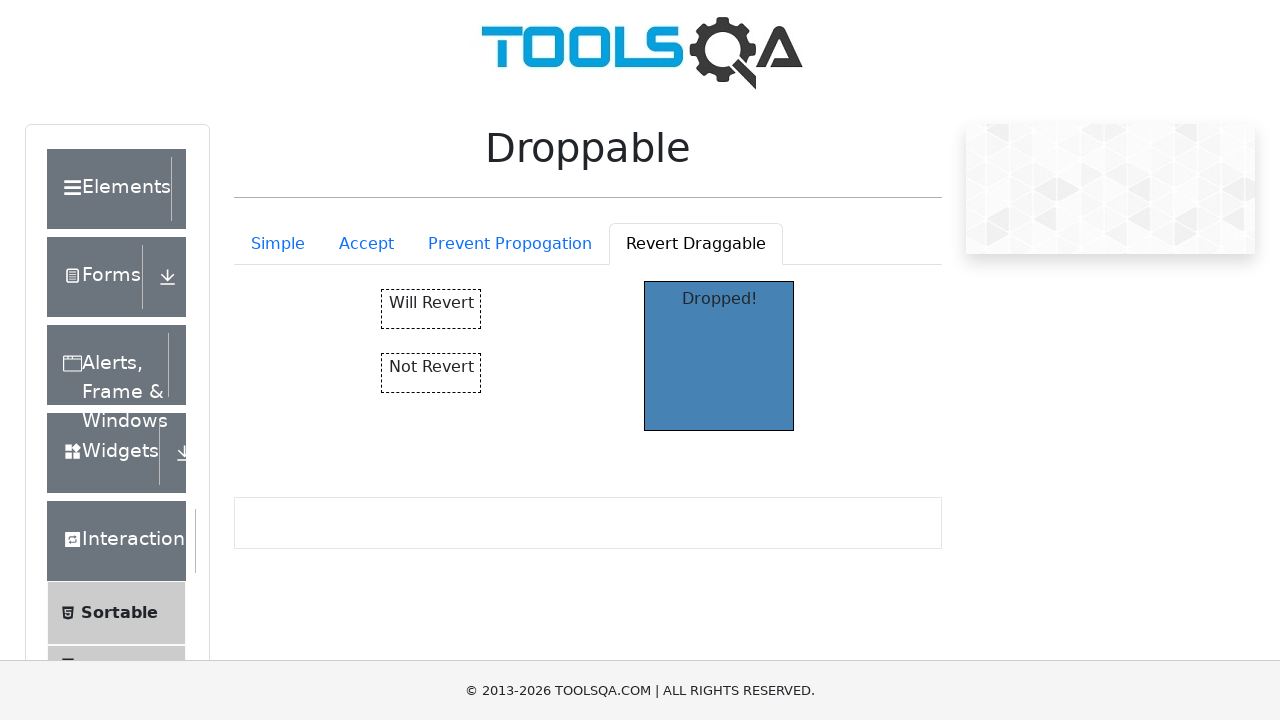

Dragged 'Not Revert' element to drop zone at (719, 356)
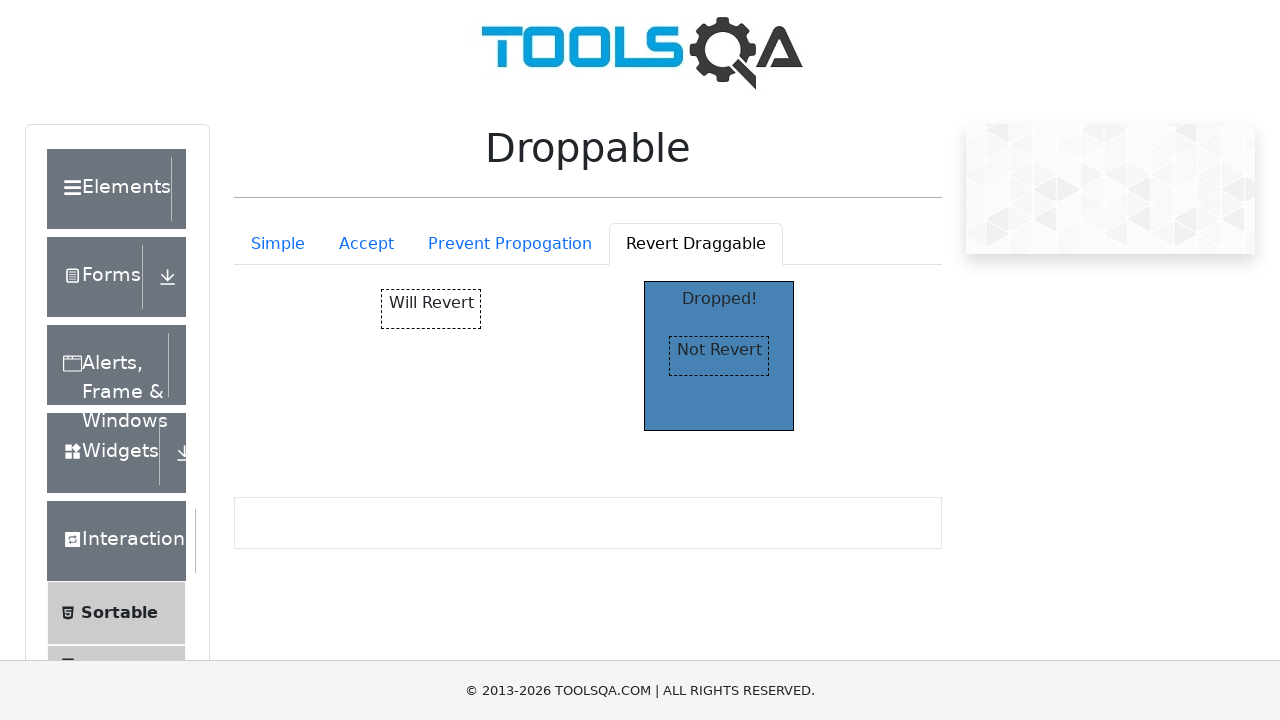

Verified drop was successful - 'Dropped!' text appeared in drop zone
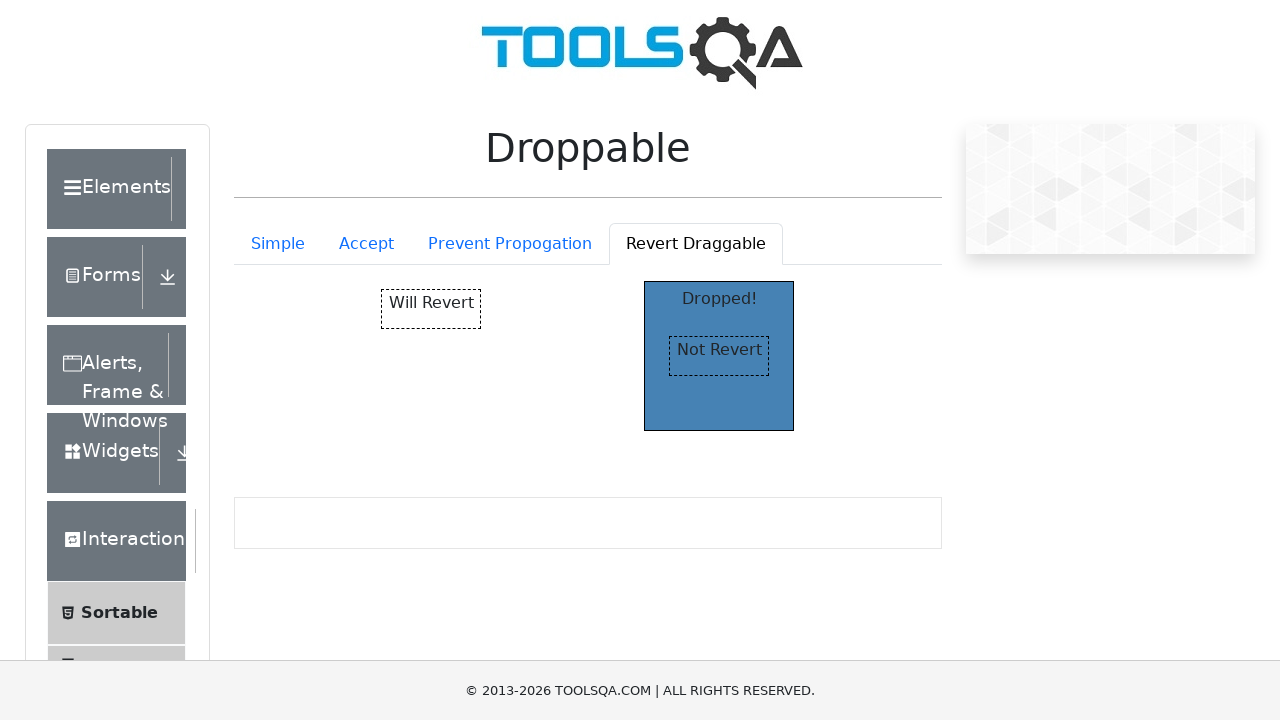

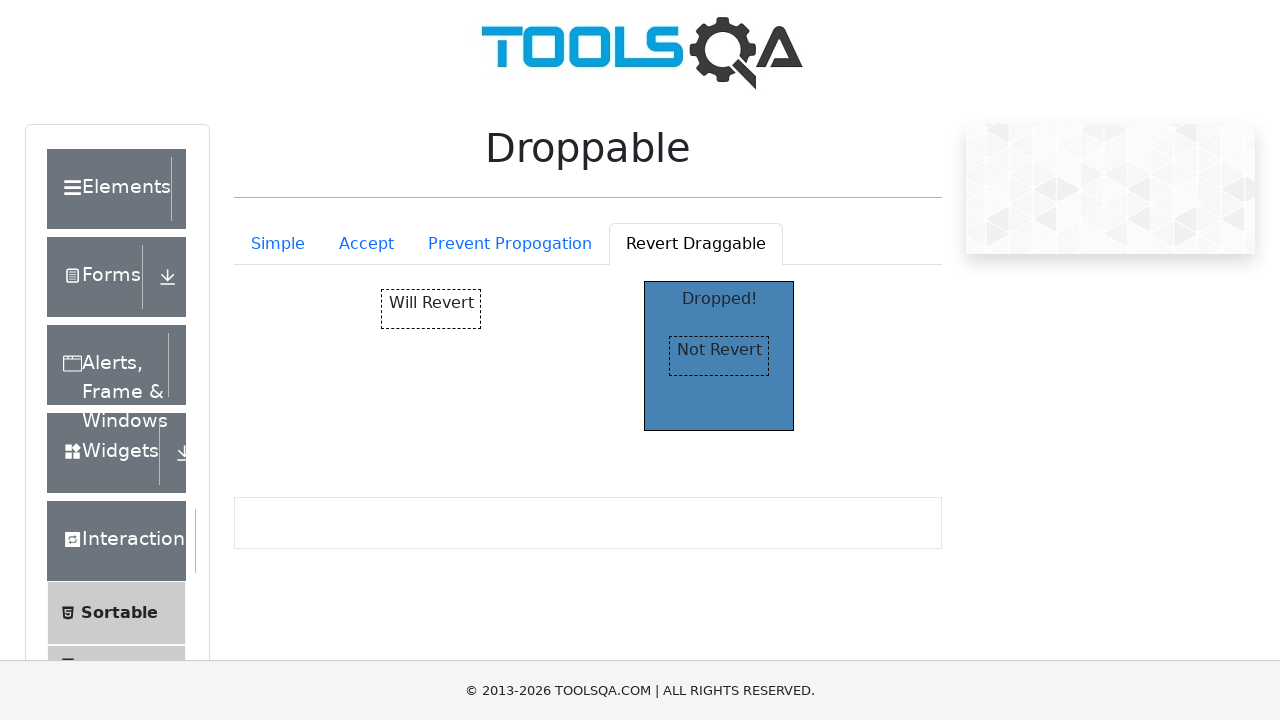